Tests an e-commerce product search and cart functionality by searching for products containing "ca", verifying search results, and adding specific items to cart

Starting URL: https://rahulshettyacademy.com/seleniumPractise/#/

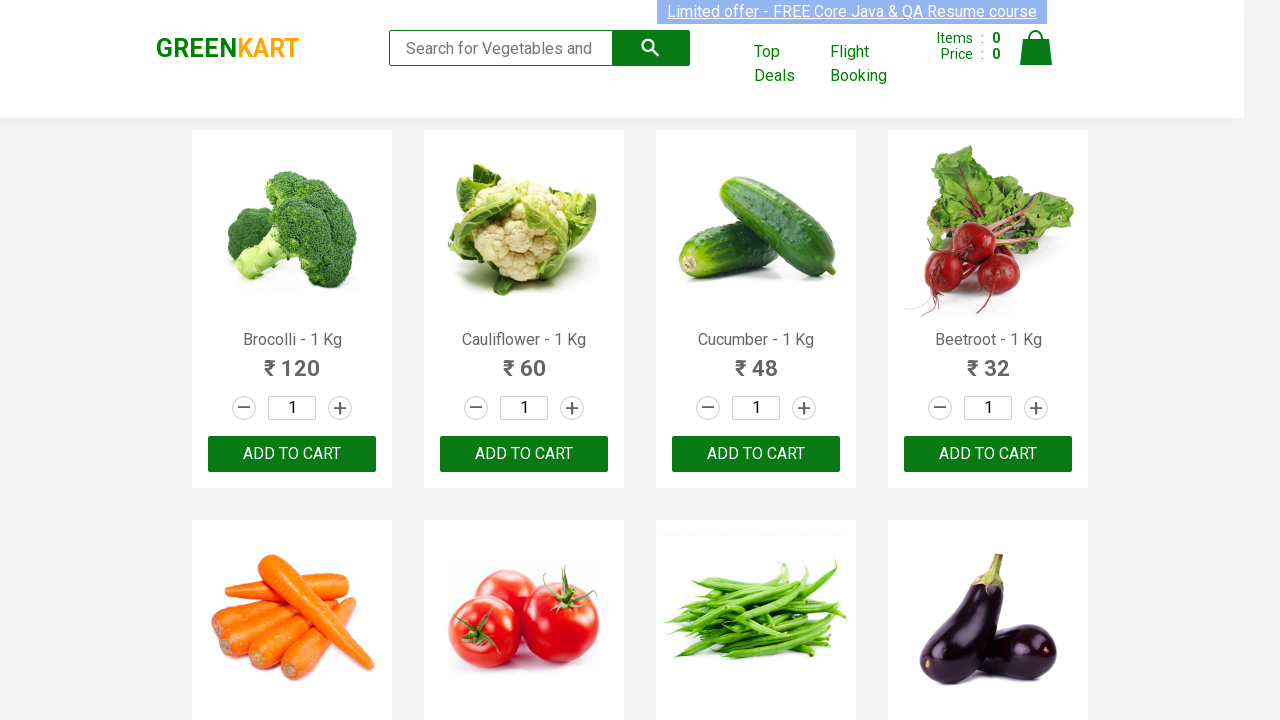

Filled search field with 'ca' on .search-keyword
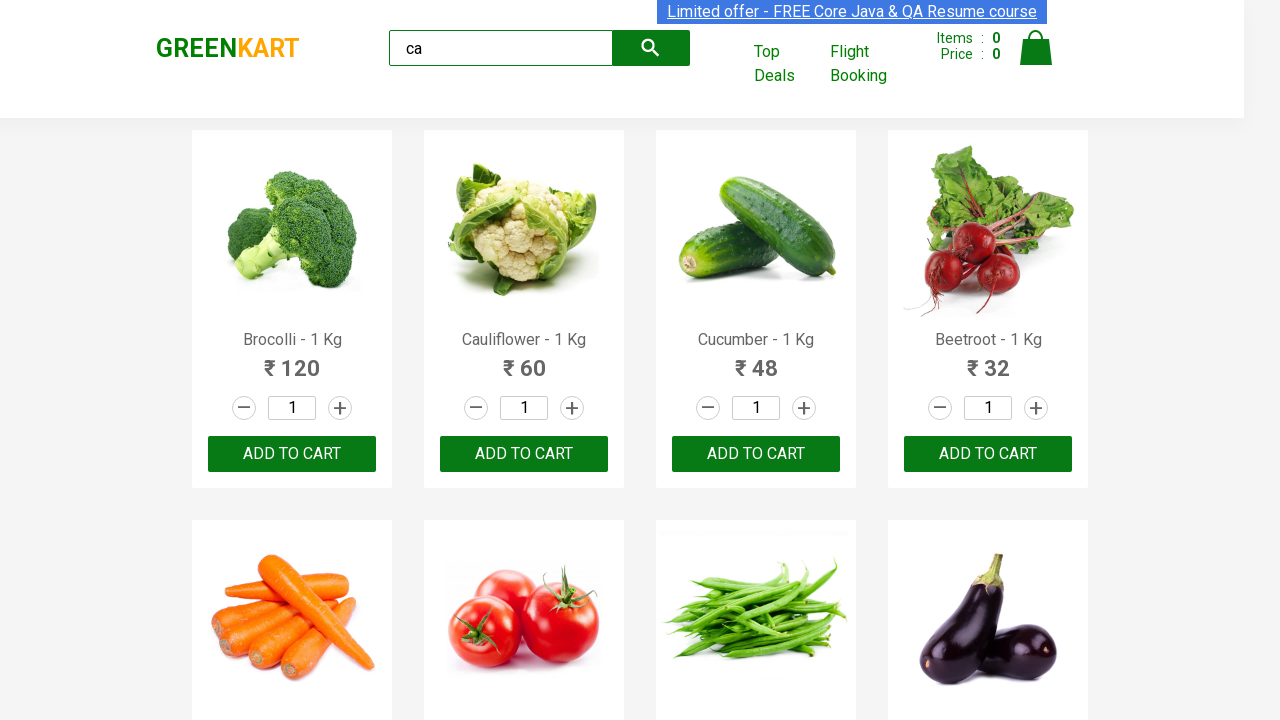

Waited 2 seconds for search results to update
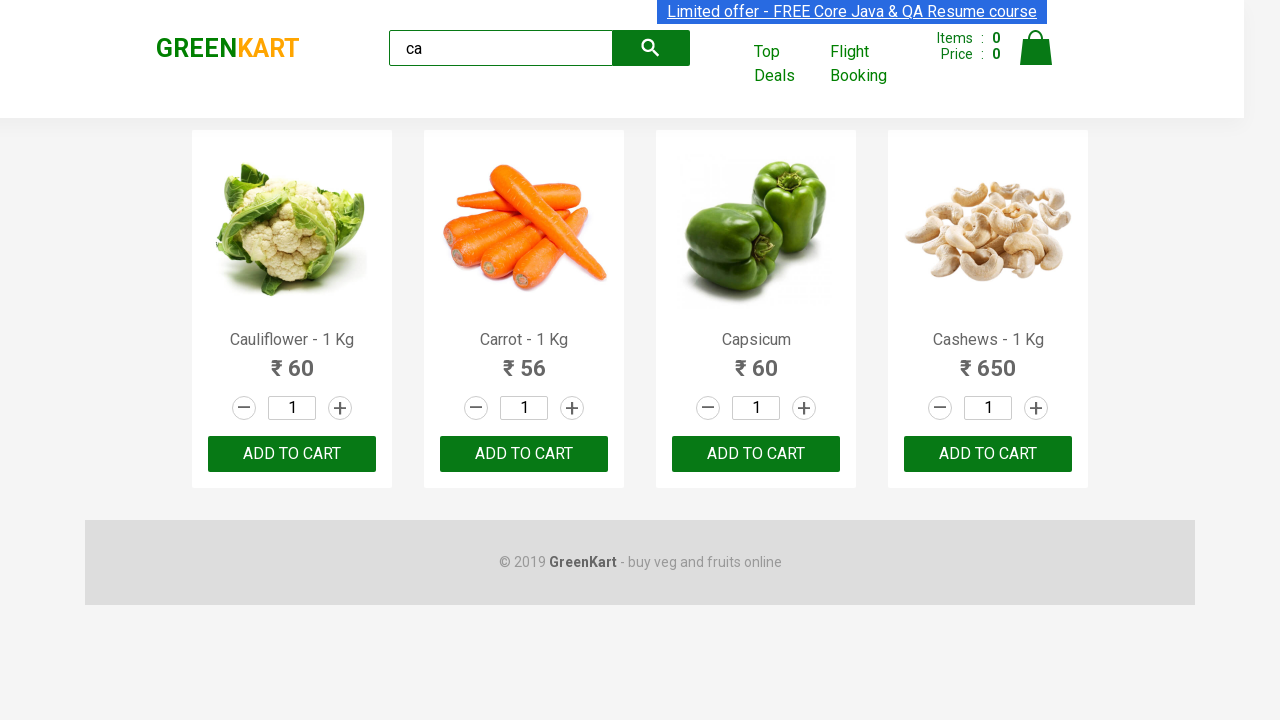

Verified visible products are present
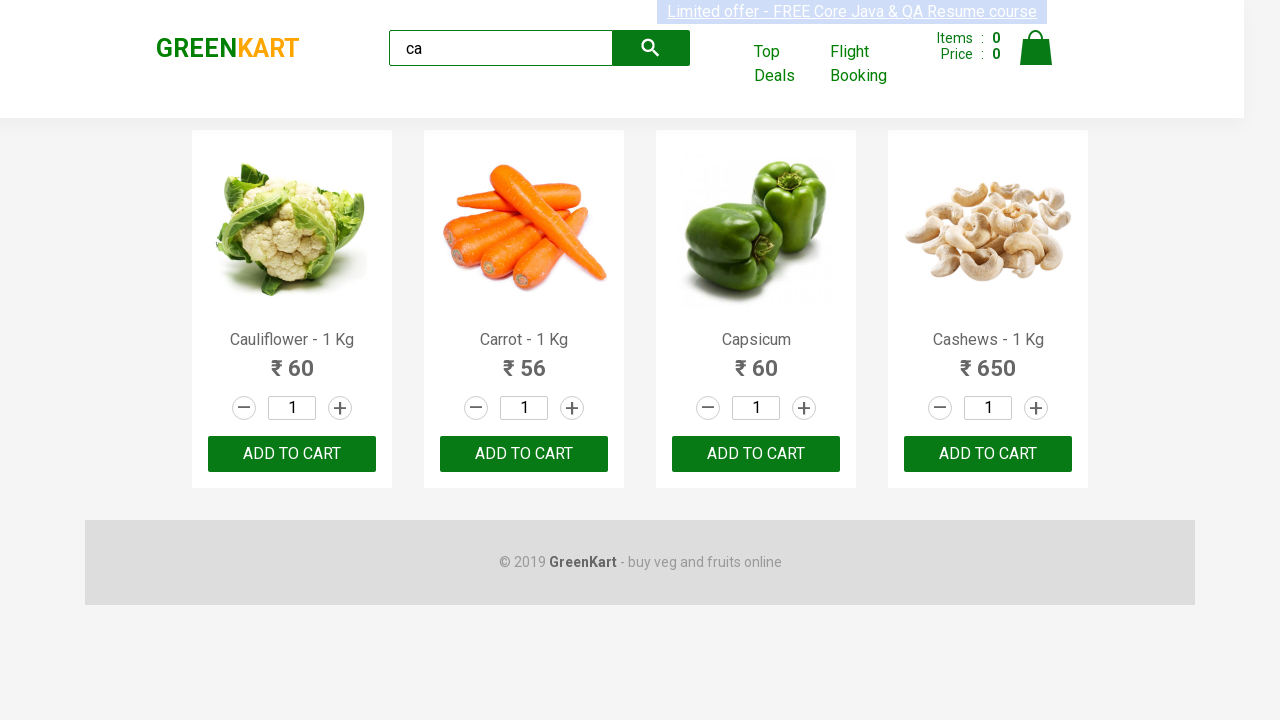

Clicked 'ADD TO CART' button for the third product at (756, 454) on .products .product >> nth=2 >> internal:text="ADD TO CART"i
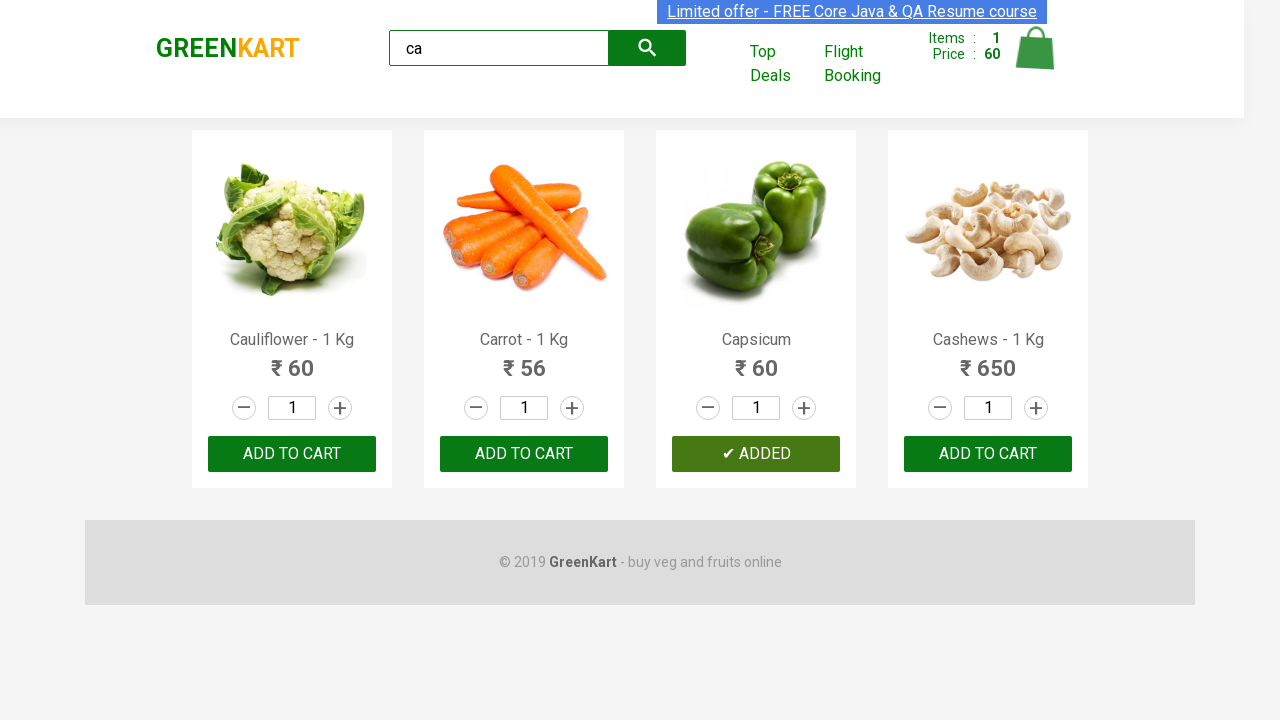

Retrieved all product elements
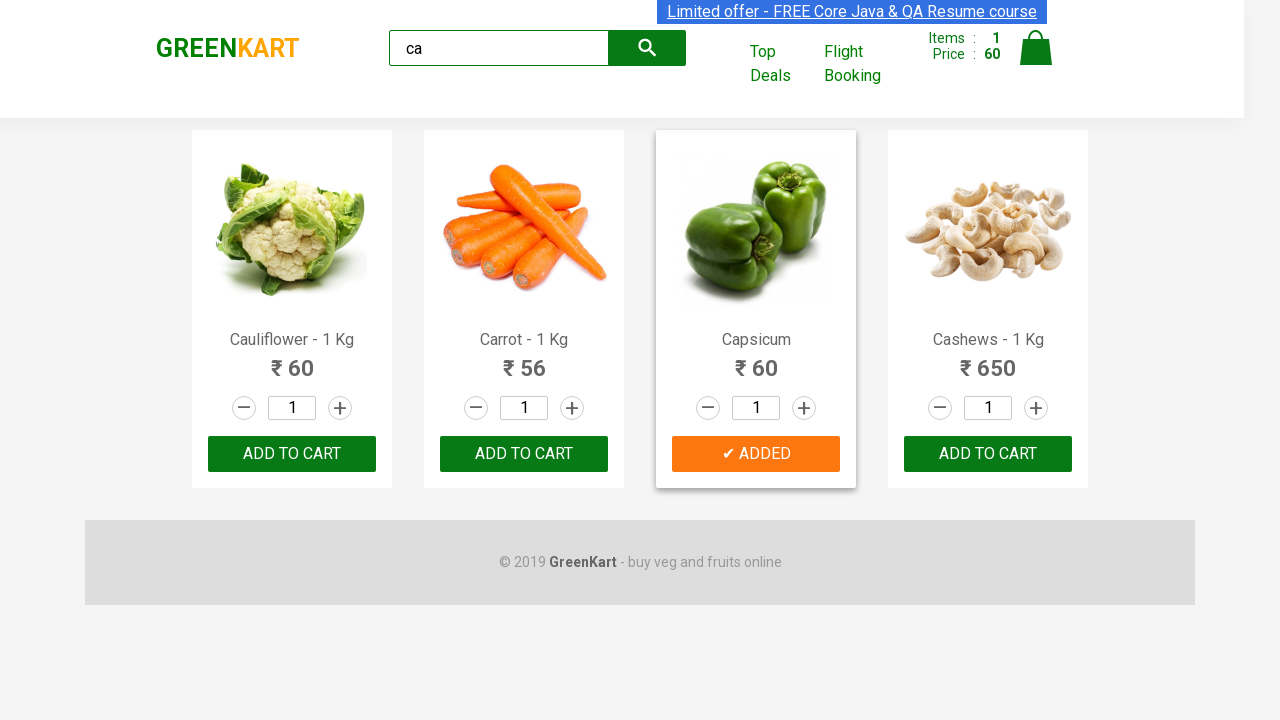

Extracted product name: Cauliflower - 1 Kg
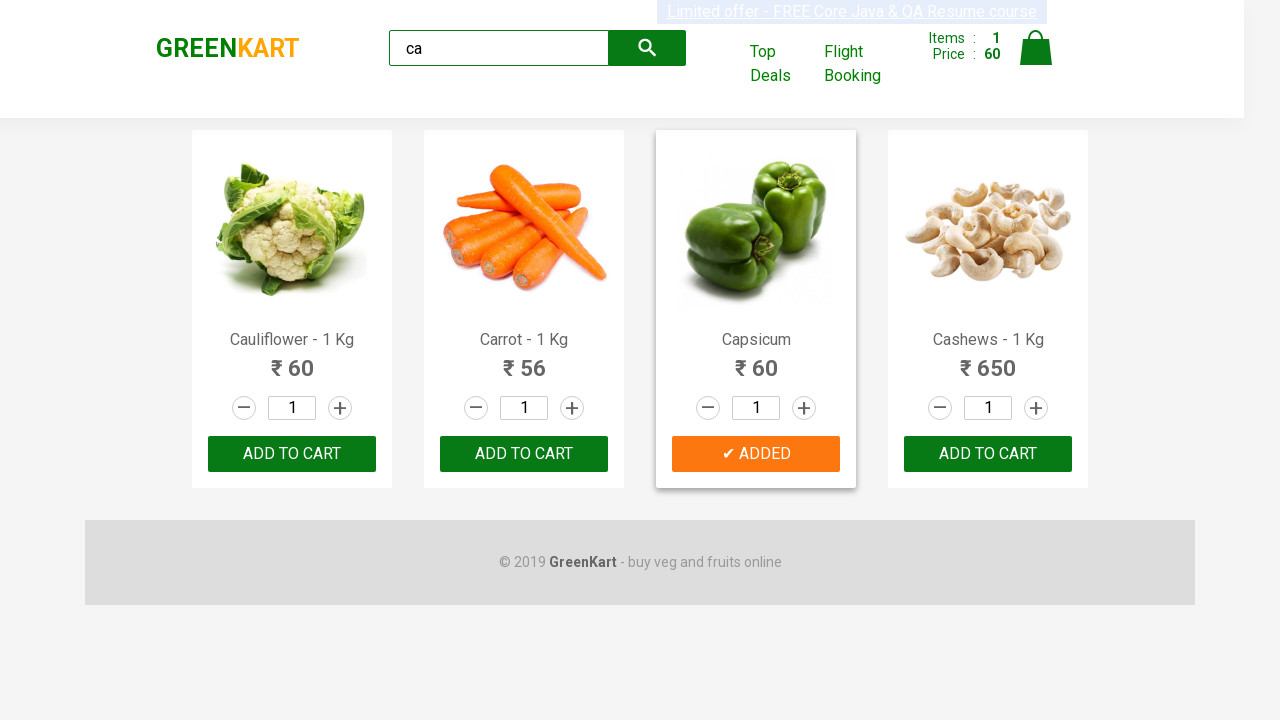

Extracted product name: Carrot - 1 Kg
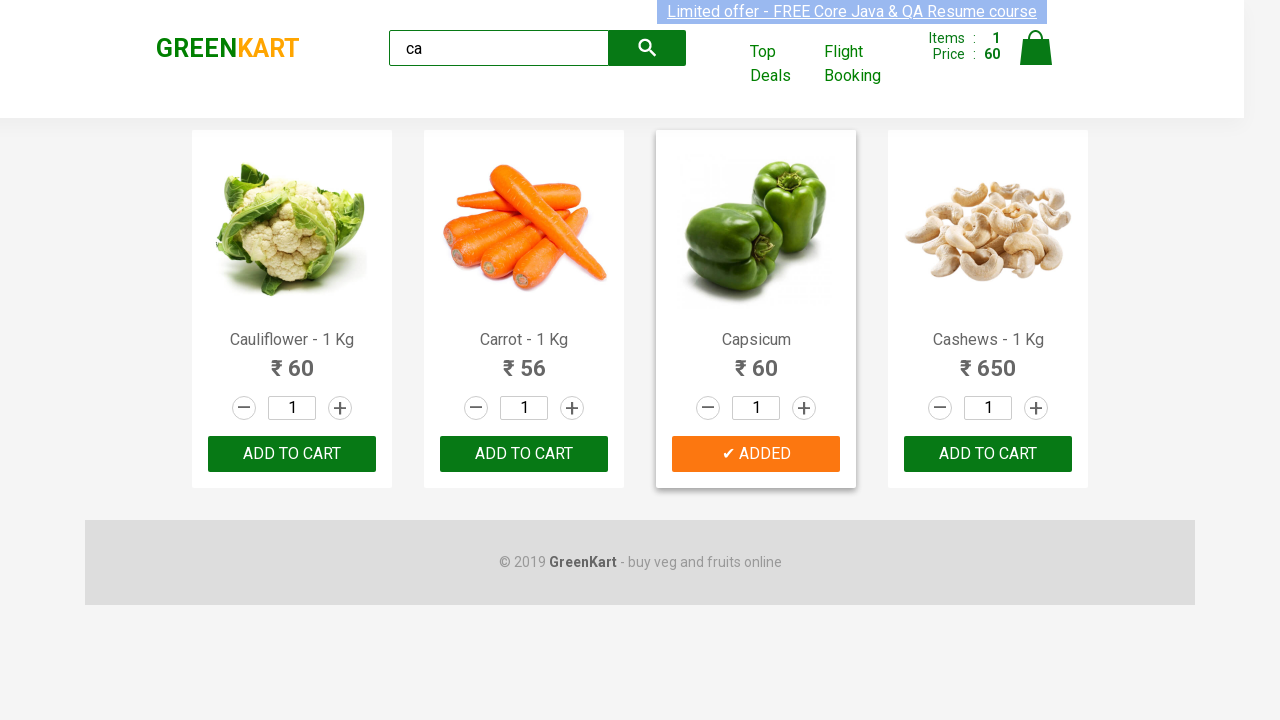

Extracted product name: Capsicum
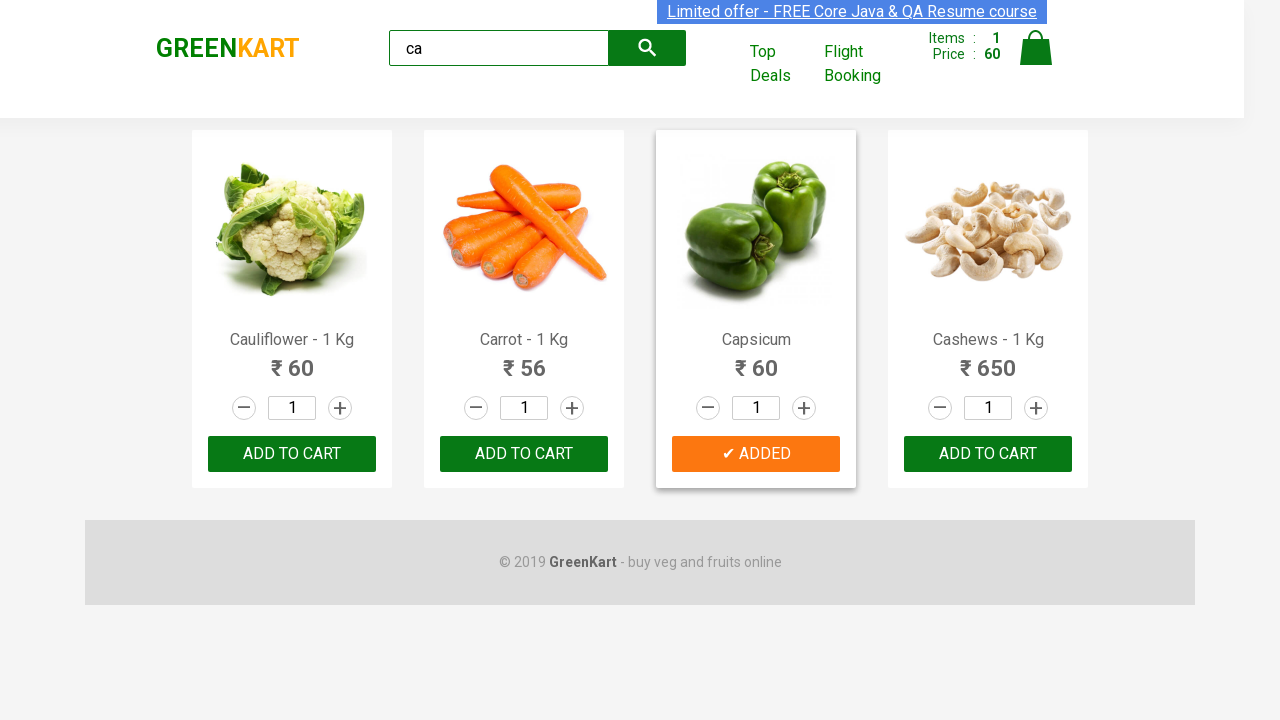

Extracted product name: Cashews - 1 Kg
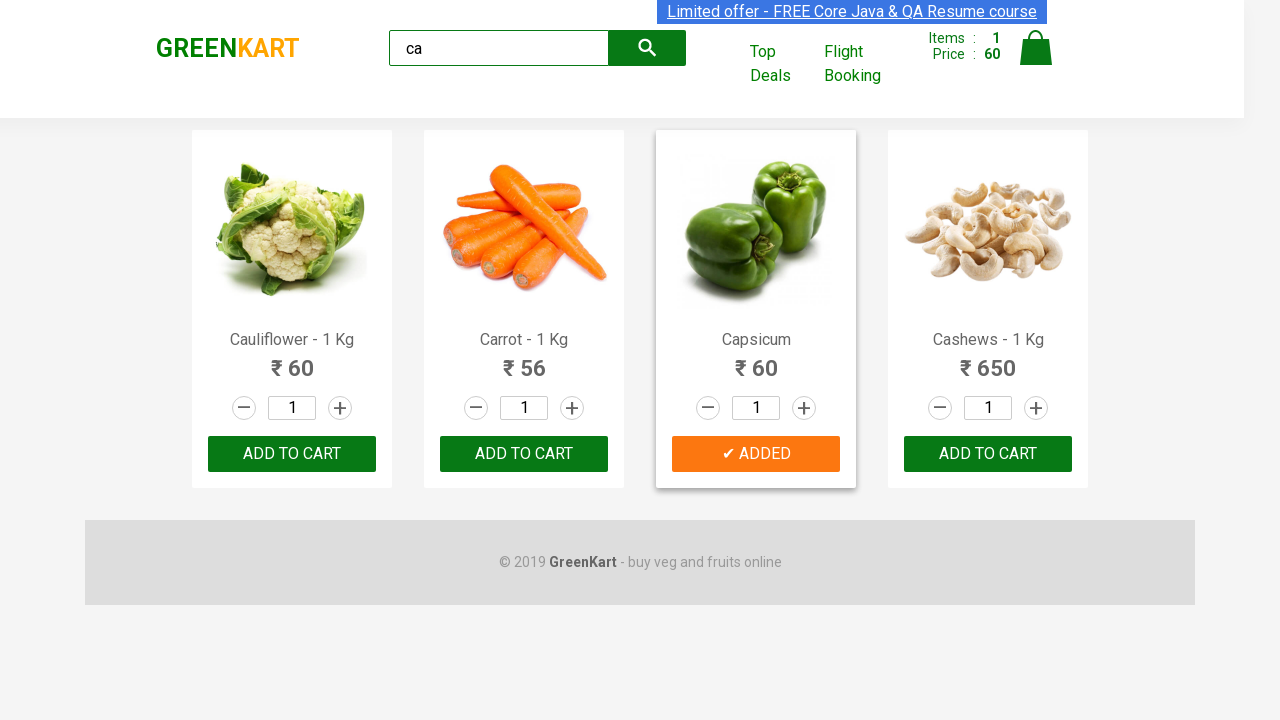

Found Cashews product and clicked 'ADD TO CART' button at (988, 454) on .products .product >> nth=3 >> button
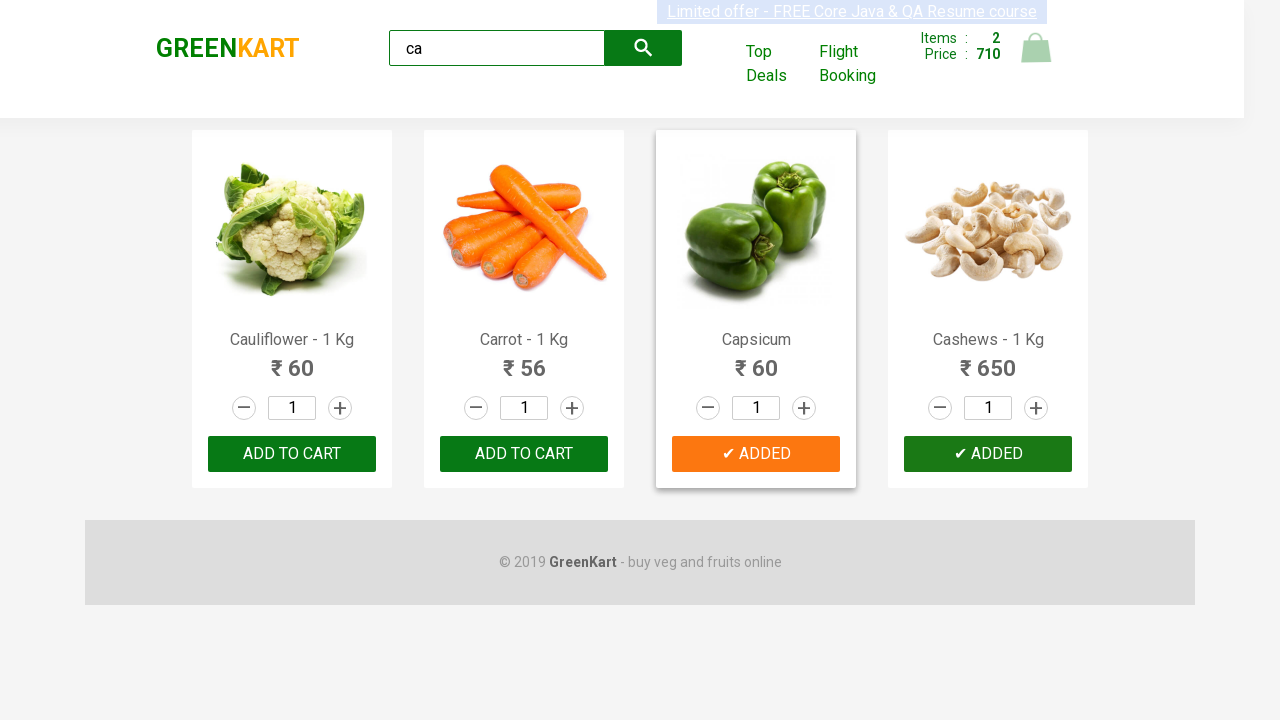

Retrieved brand text: GREENKART
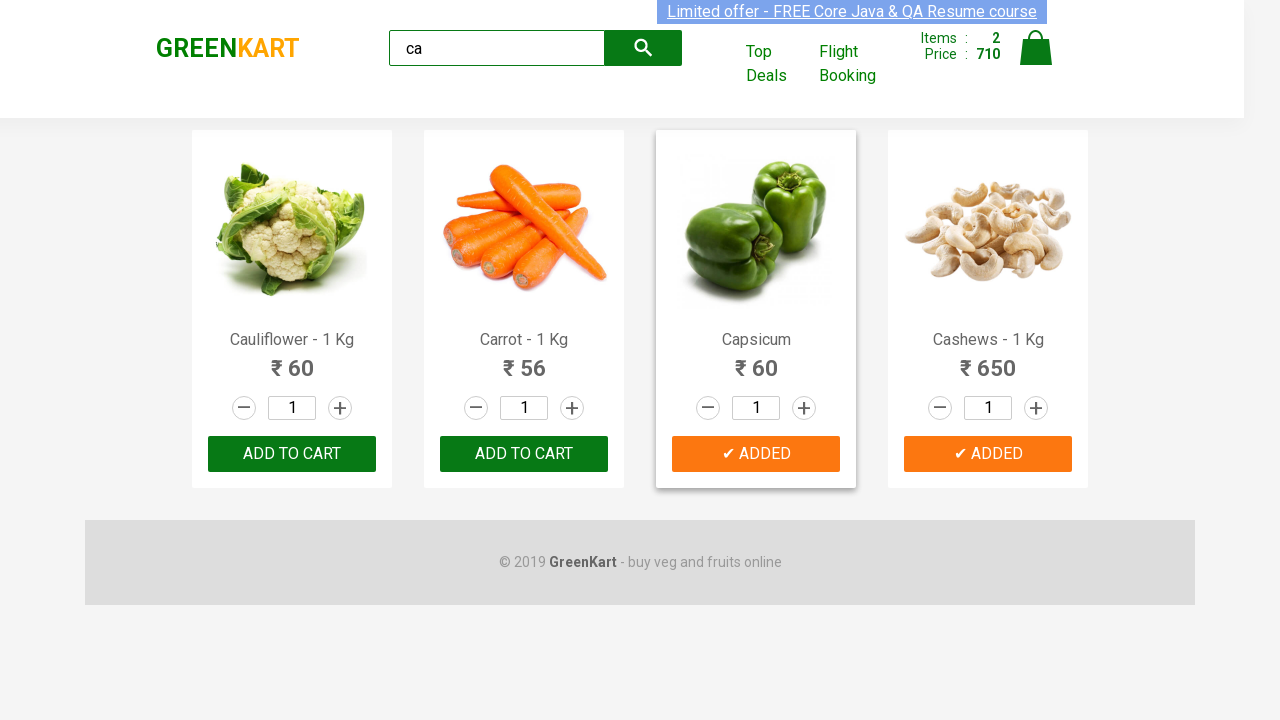

Verified brand text equals 'GREENKART'
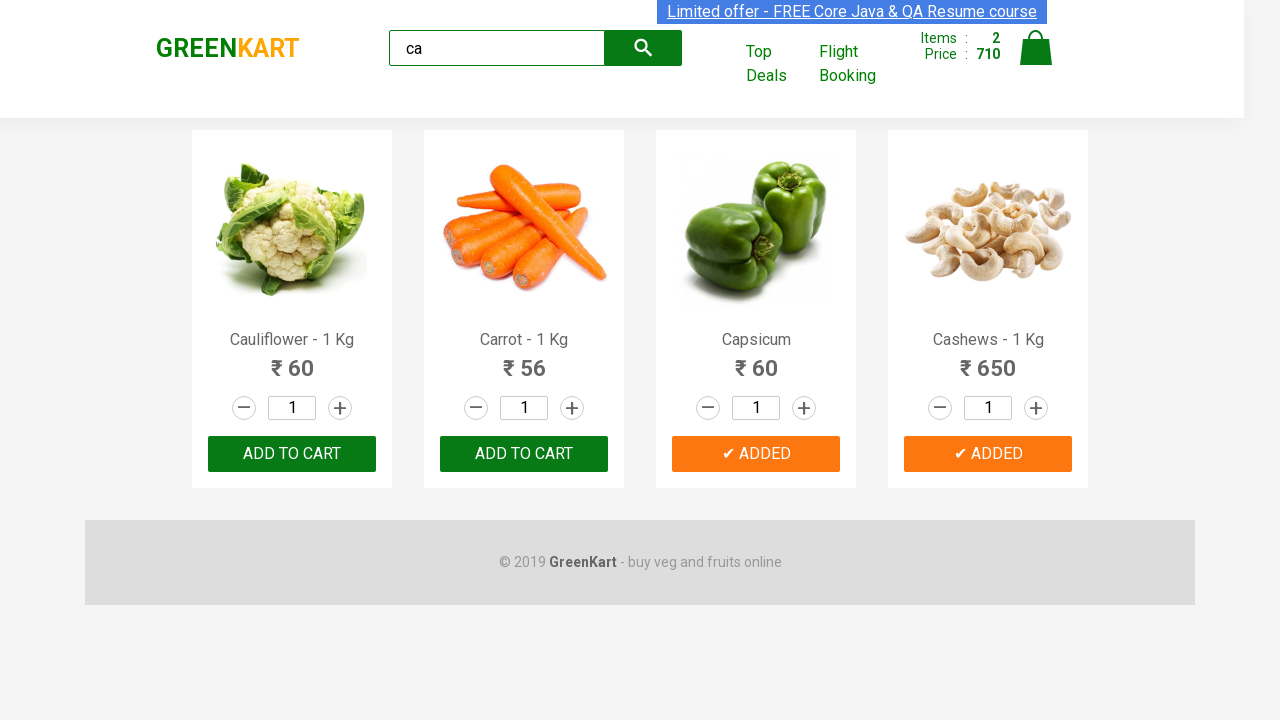

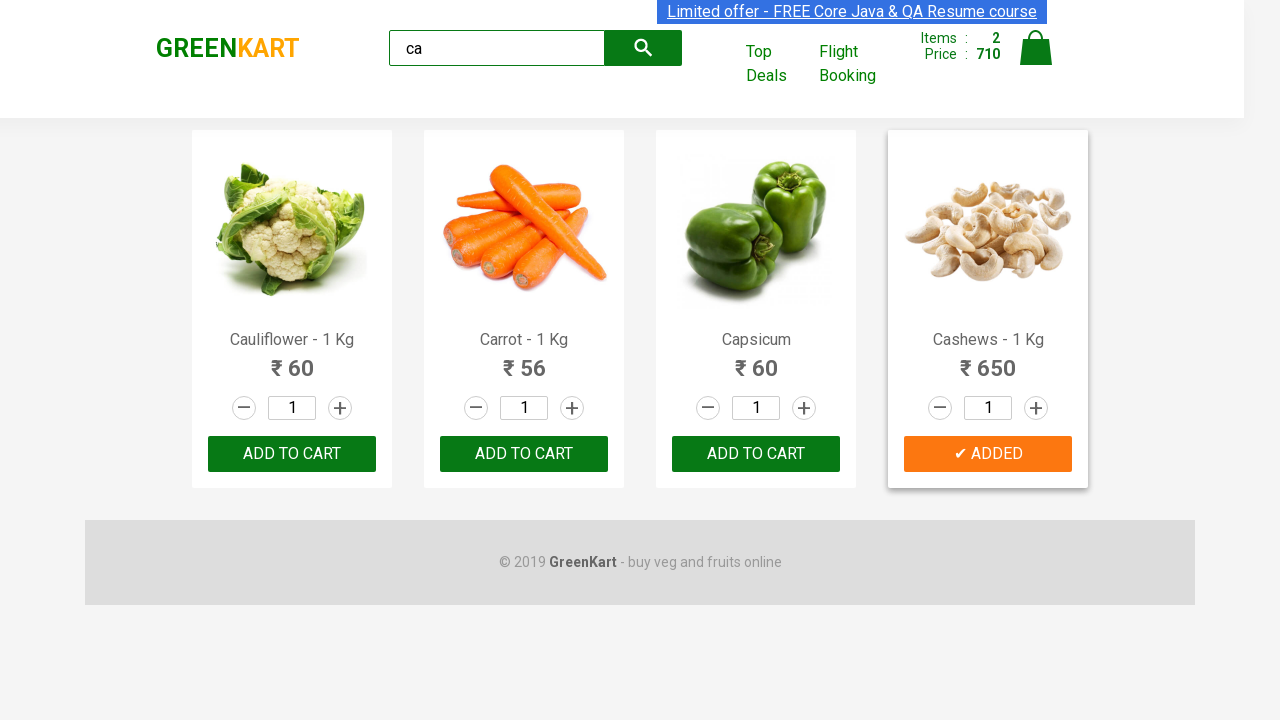